Tests checkbox functionality on the actions page by selecting checkboxes and verifying the result

Starting URL: https://kristinek.github.io/site/examples/actions

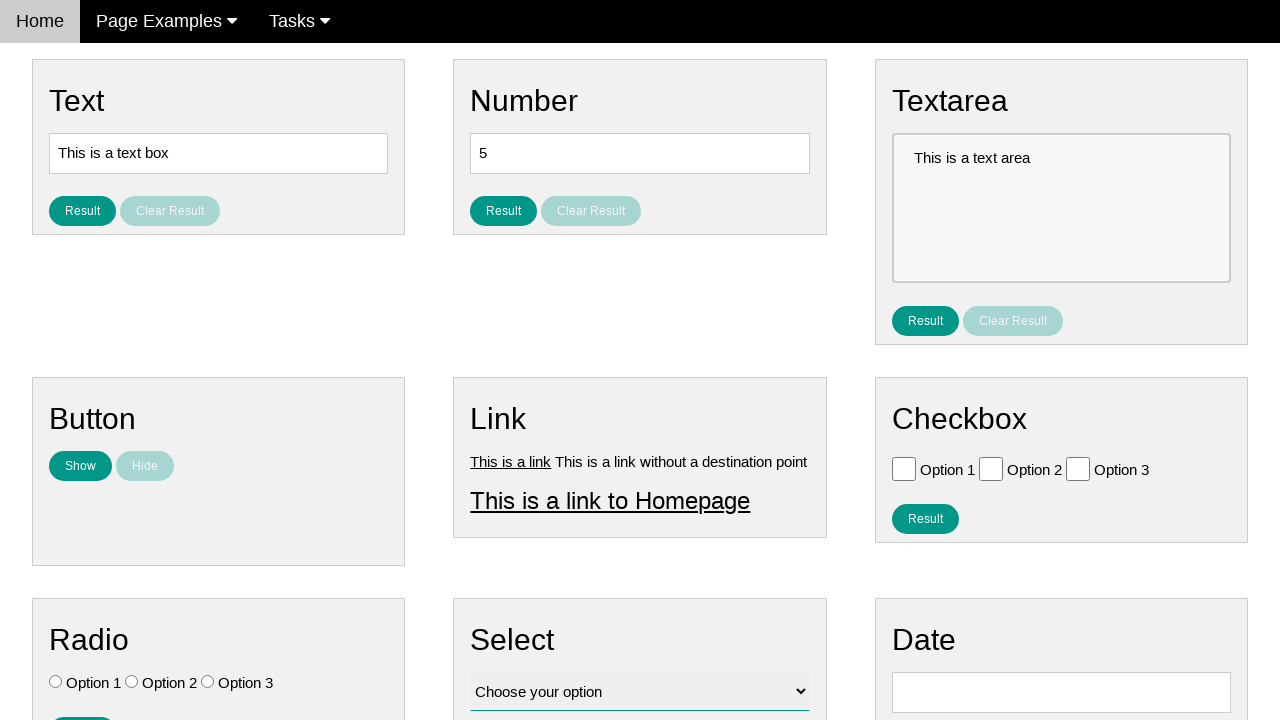

Clicked checkbox with value 'Option 1' at (904, 468) on [value='Option 1']
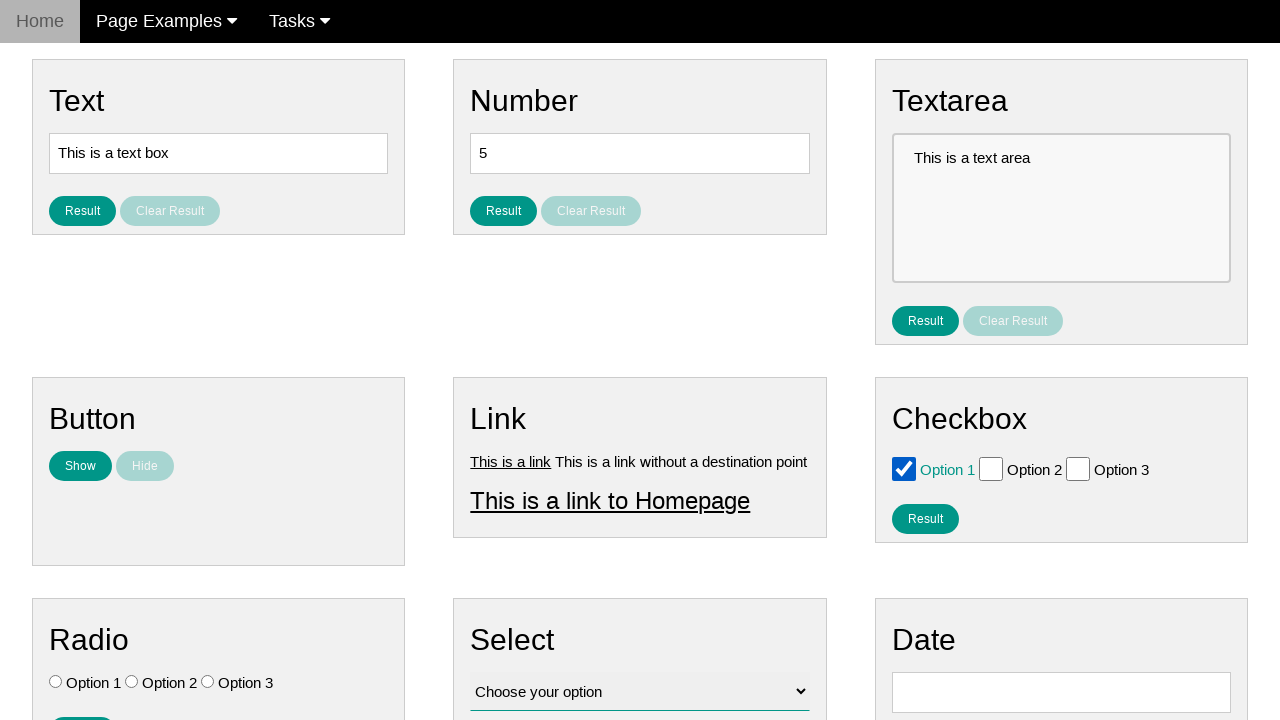

Clicked checkbox with value 'Option 2' at (991, 468) on [value='Option 2']
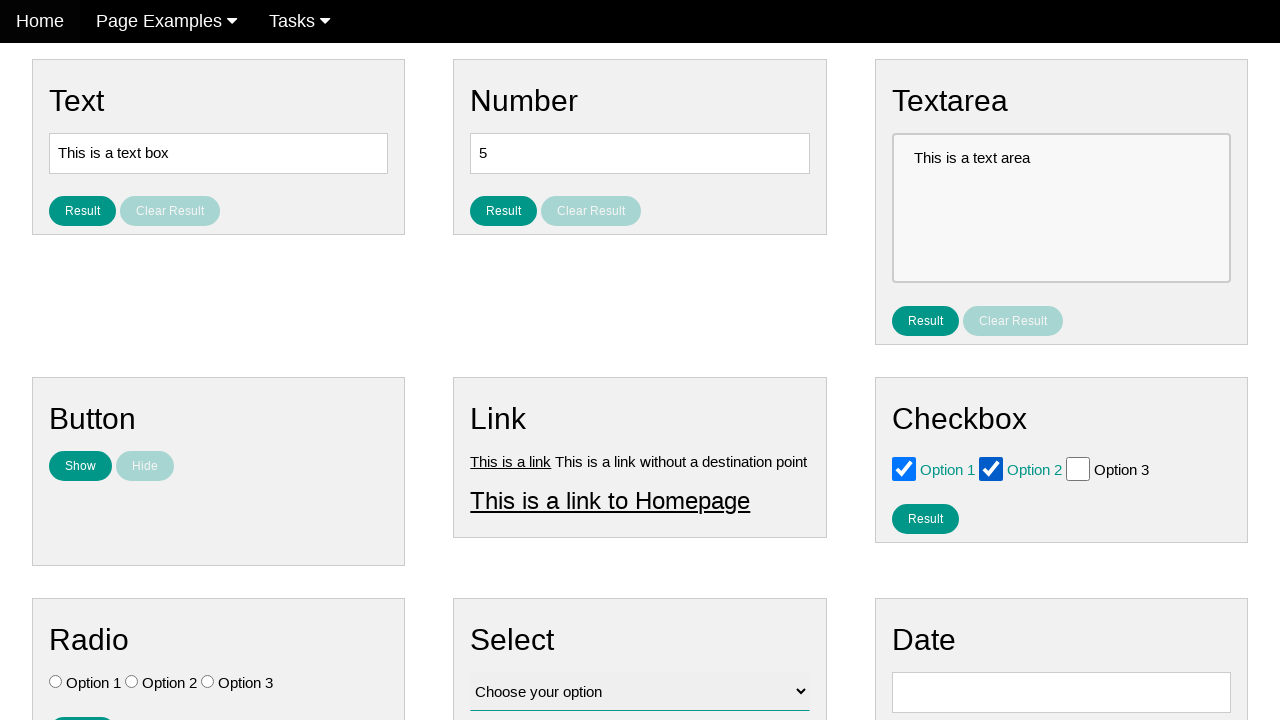

Clicked the result checkbox button at (925, 518) on #result_button_checkbox
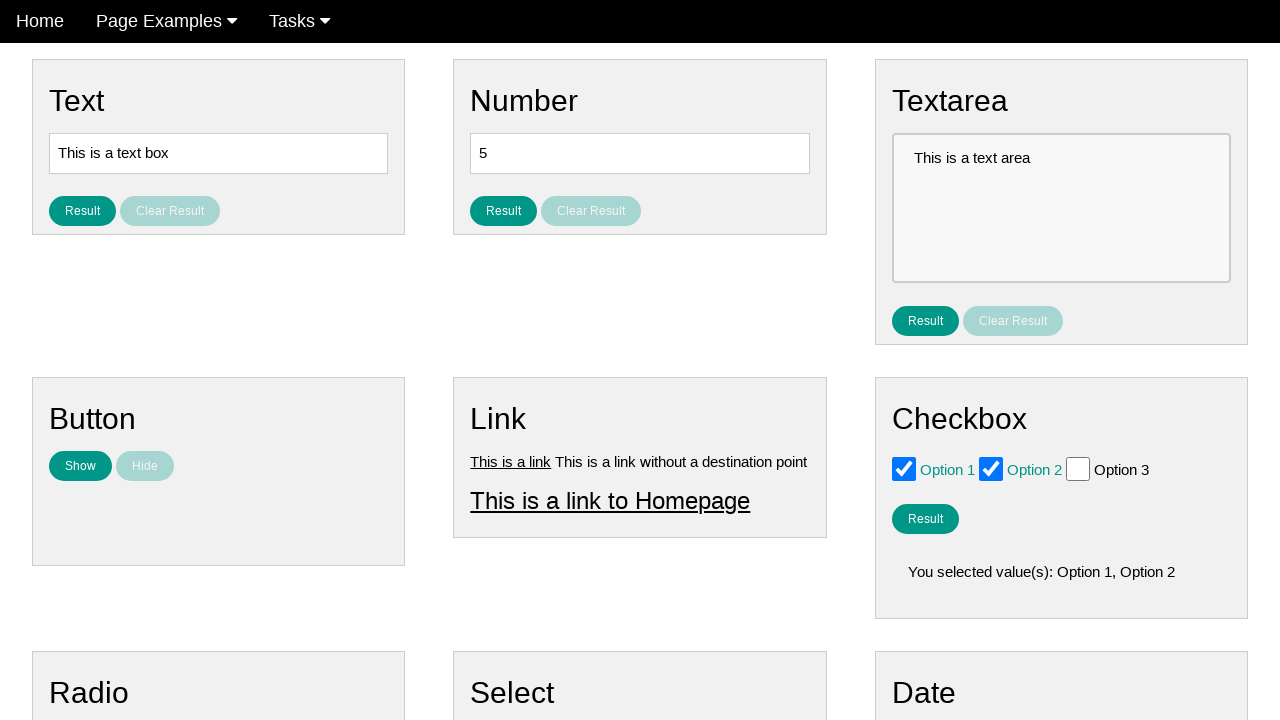

Checkbox result element loaded and verified
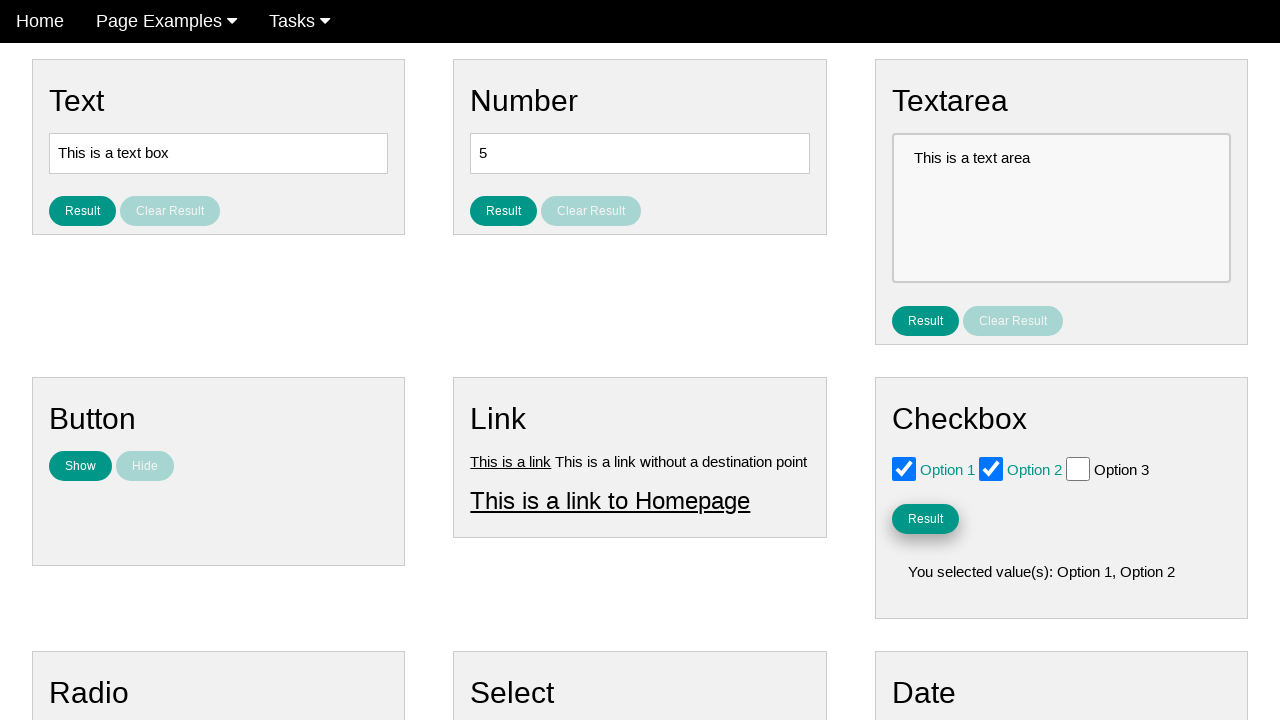

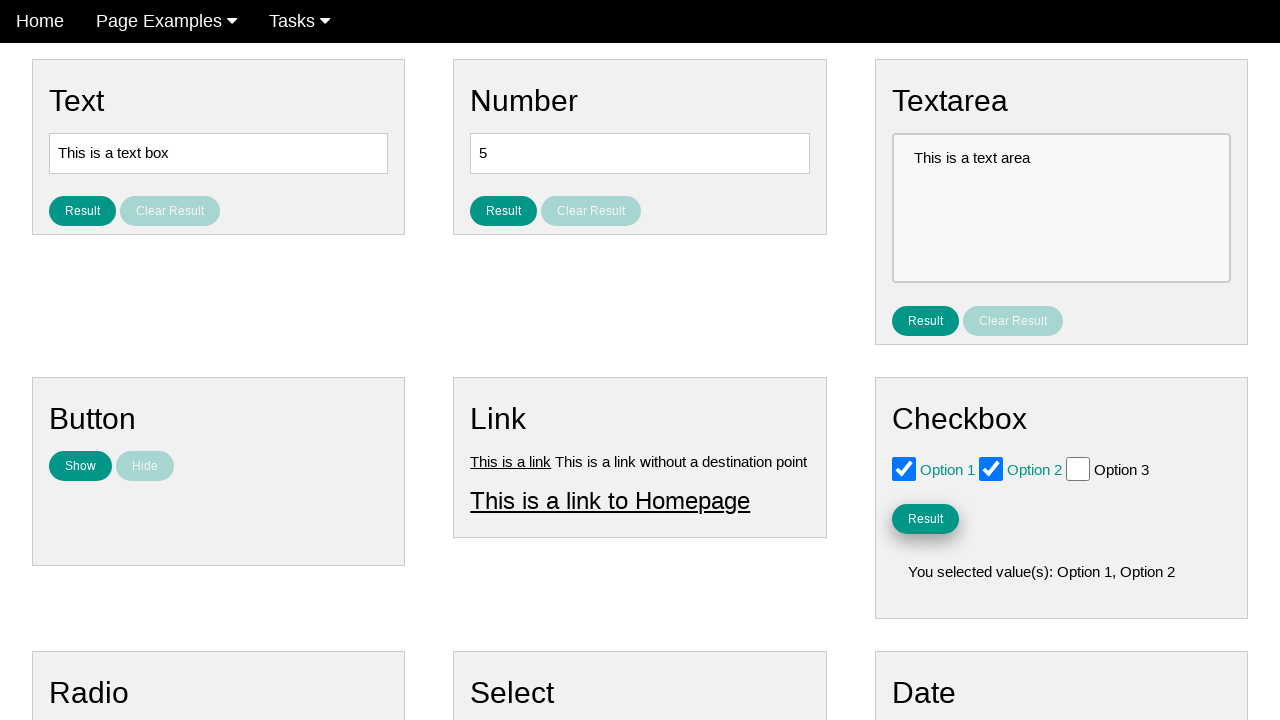